Tests JavaScript confirmation alert handling by clicking a button to trigger a confirmation dialog, accepting it, and verifying the result message displays correctly.

Starting URL: http://the-internet.herokuapp.com/javascript_alerts

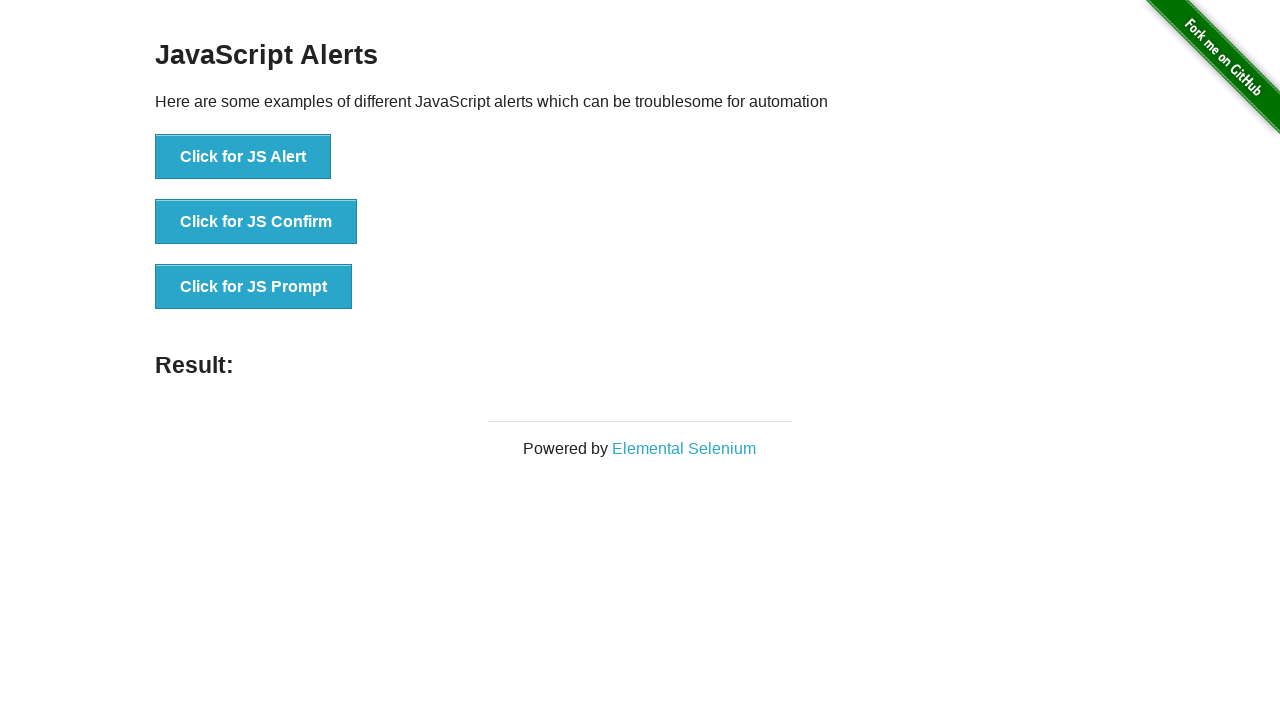

Set up dialog handler to accept confirmation alerts
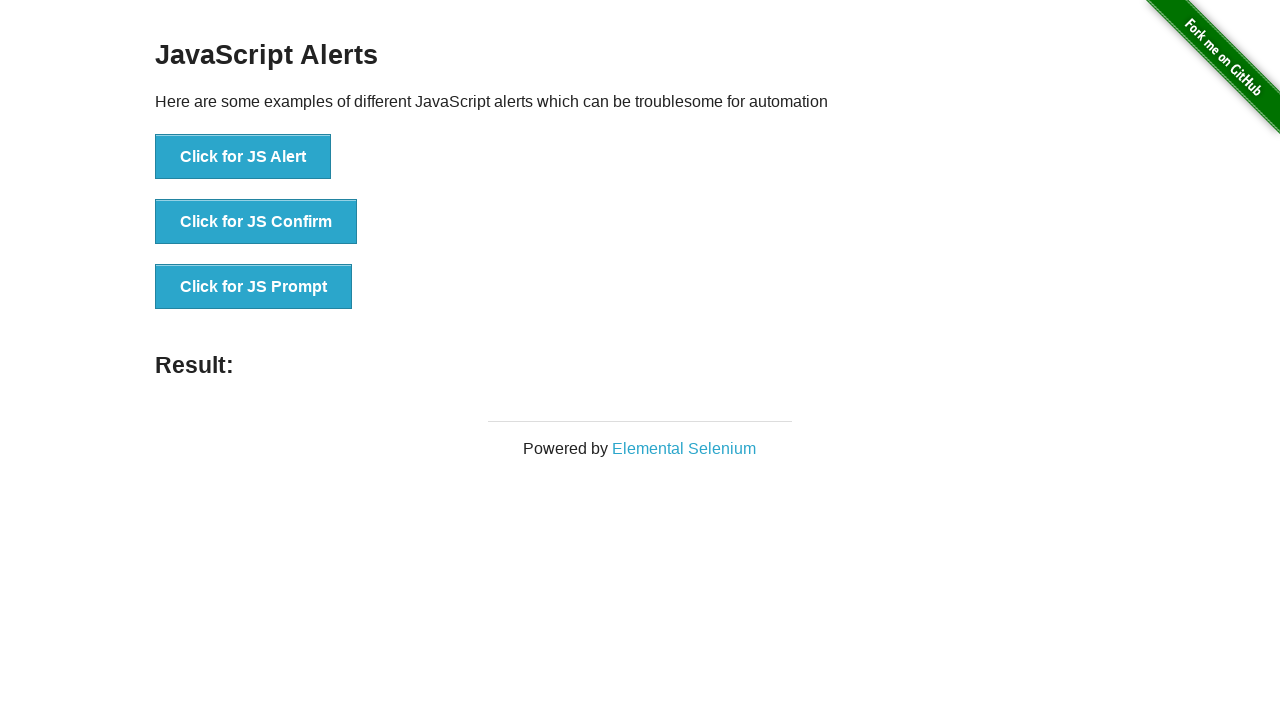

Clicked second button to trigger JavaScript confirmation alert at (256, 222) on button >> nth=1
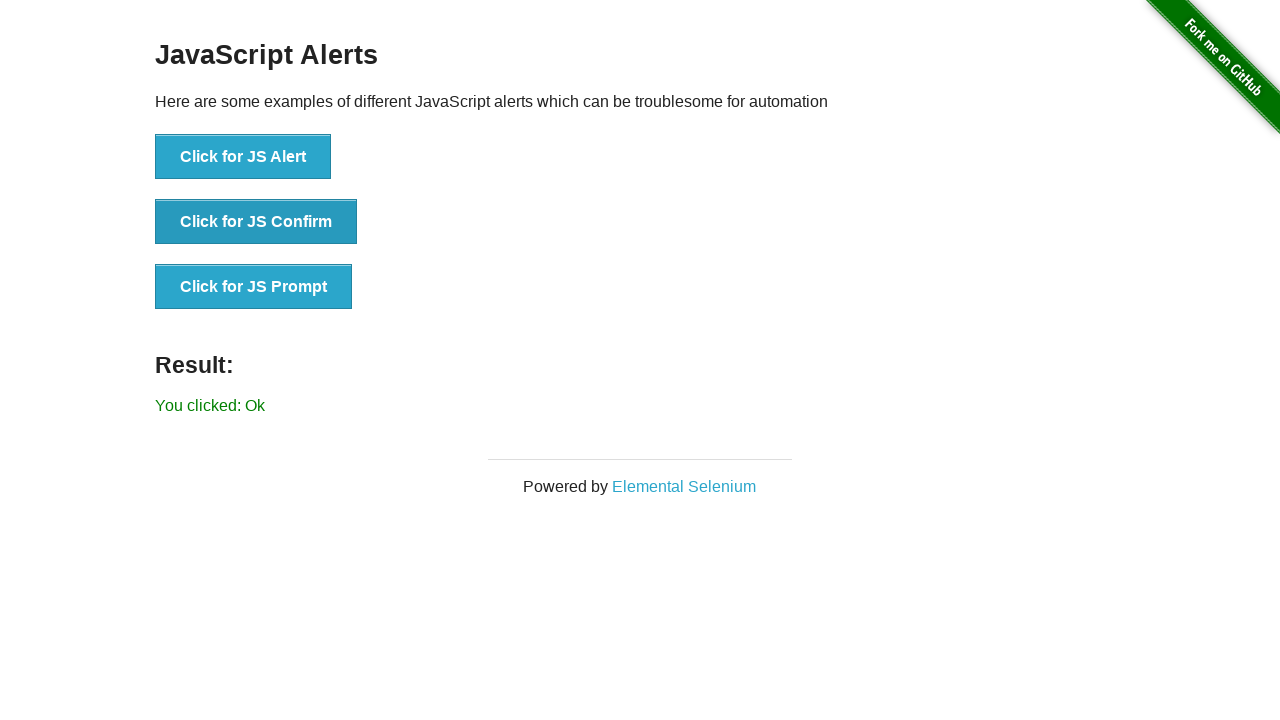

Result message element loaded after accepting alert
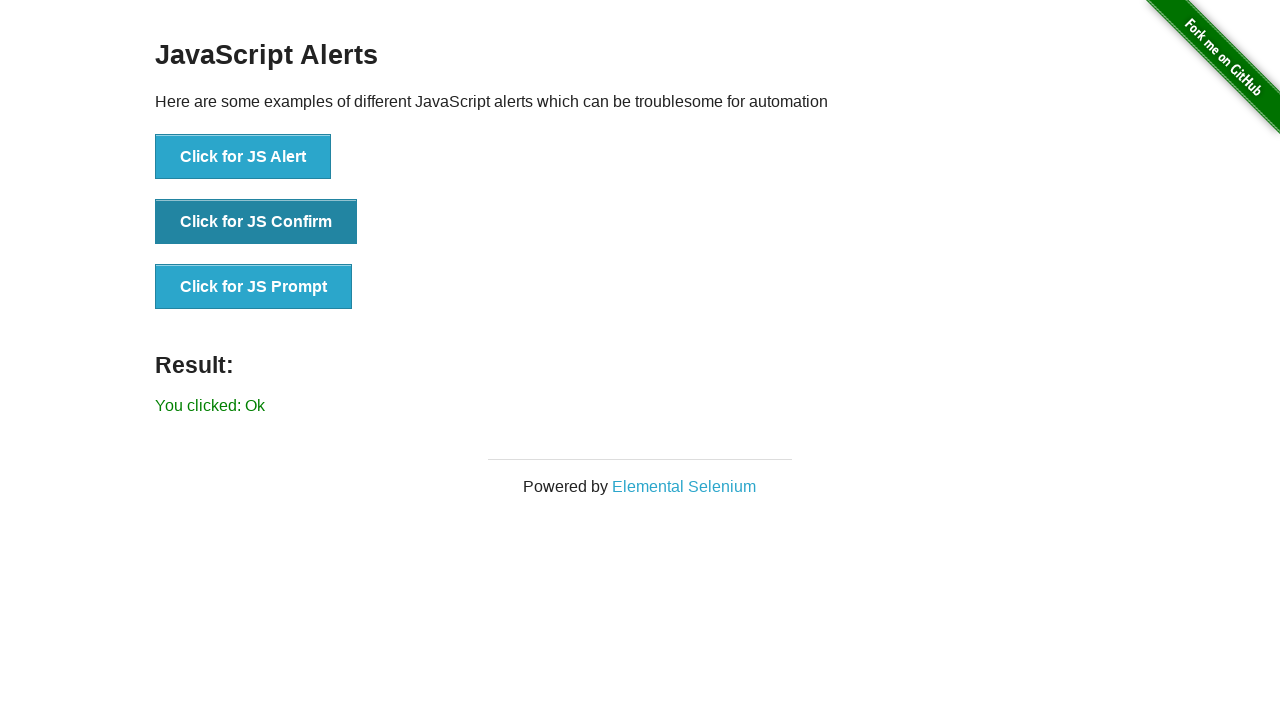

Retrieved result message text
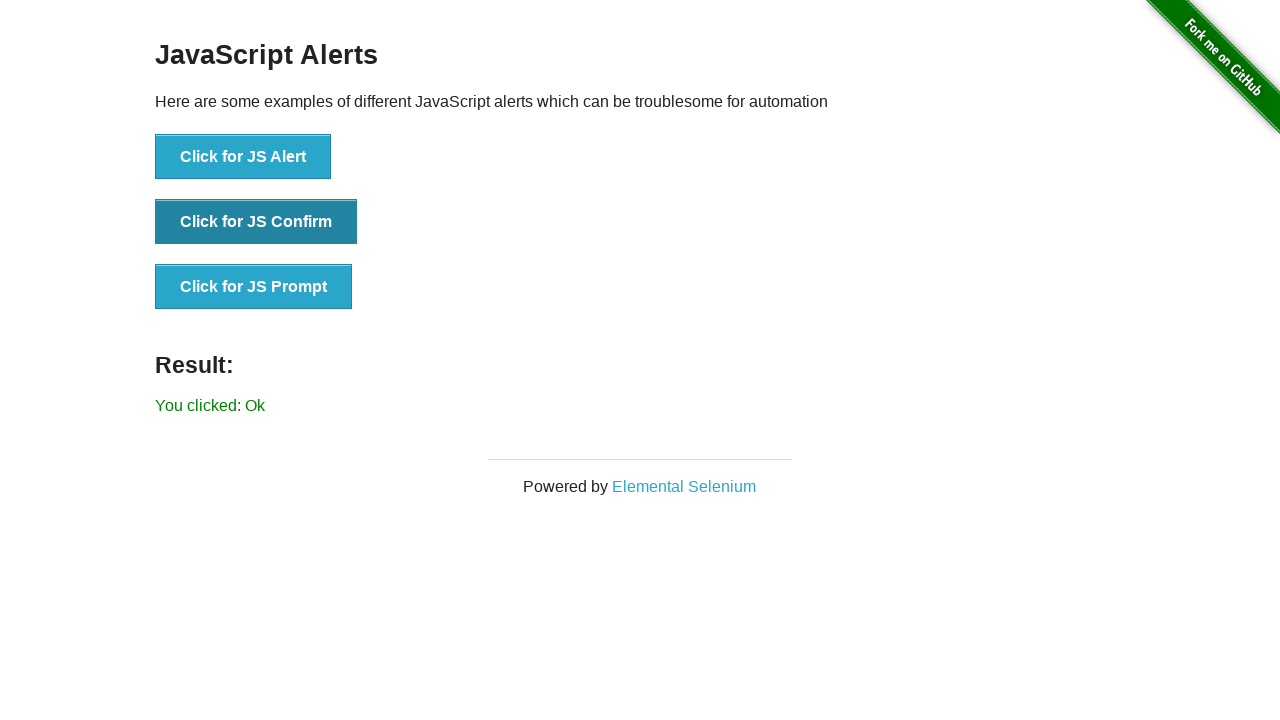

Verified result message displays 'You clicked: Ok' correctly
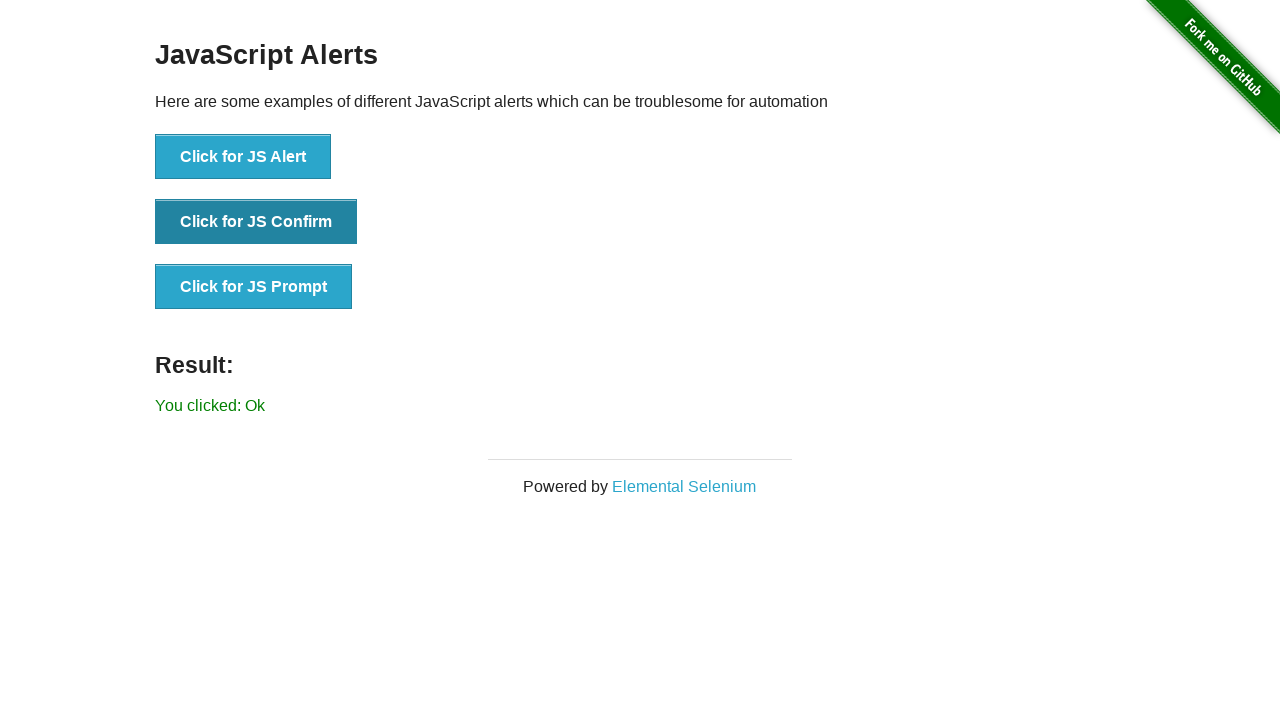

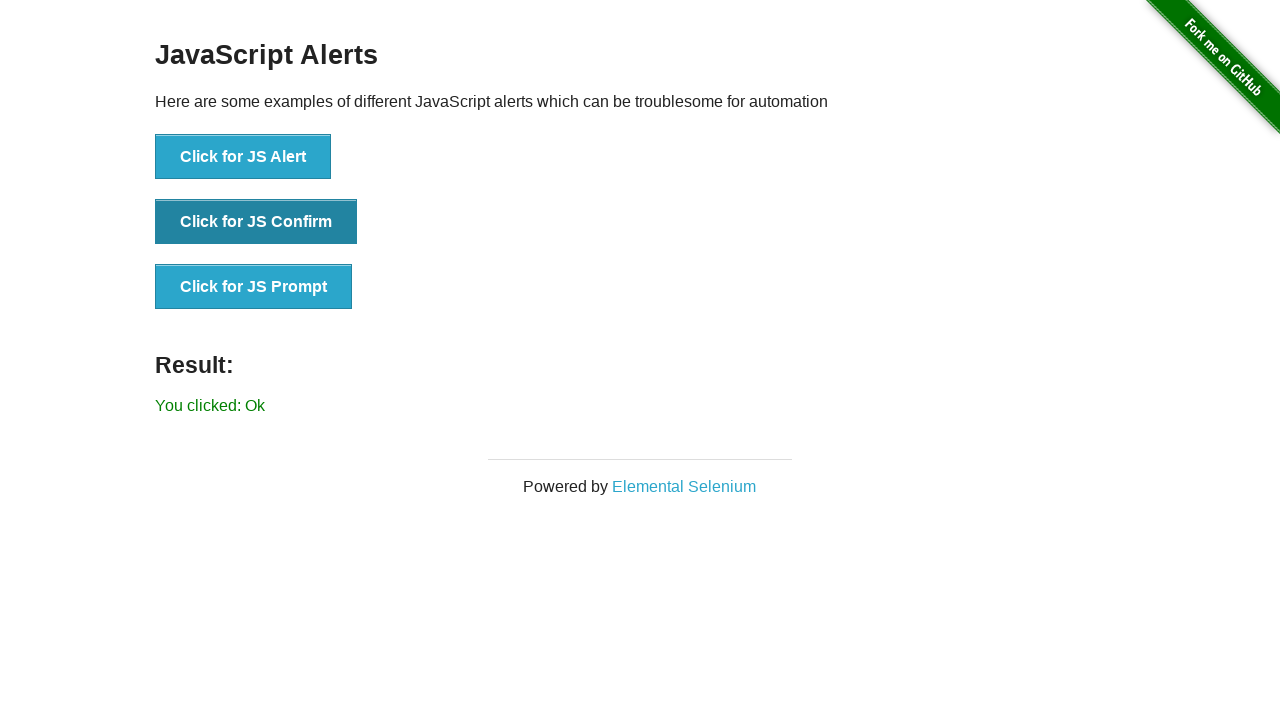